Tests JavaScript alert popup handling by clicking a button that triggers an alert and then accepting/dismissing the alert dialog

Starting URL: https://www.hyrtutorials.com/p/alertsdemo.html

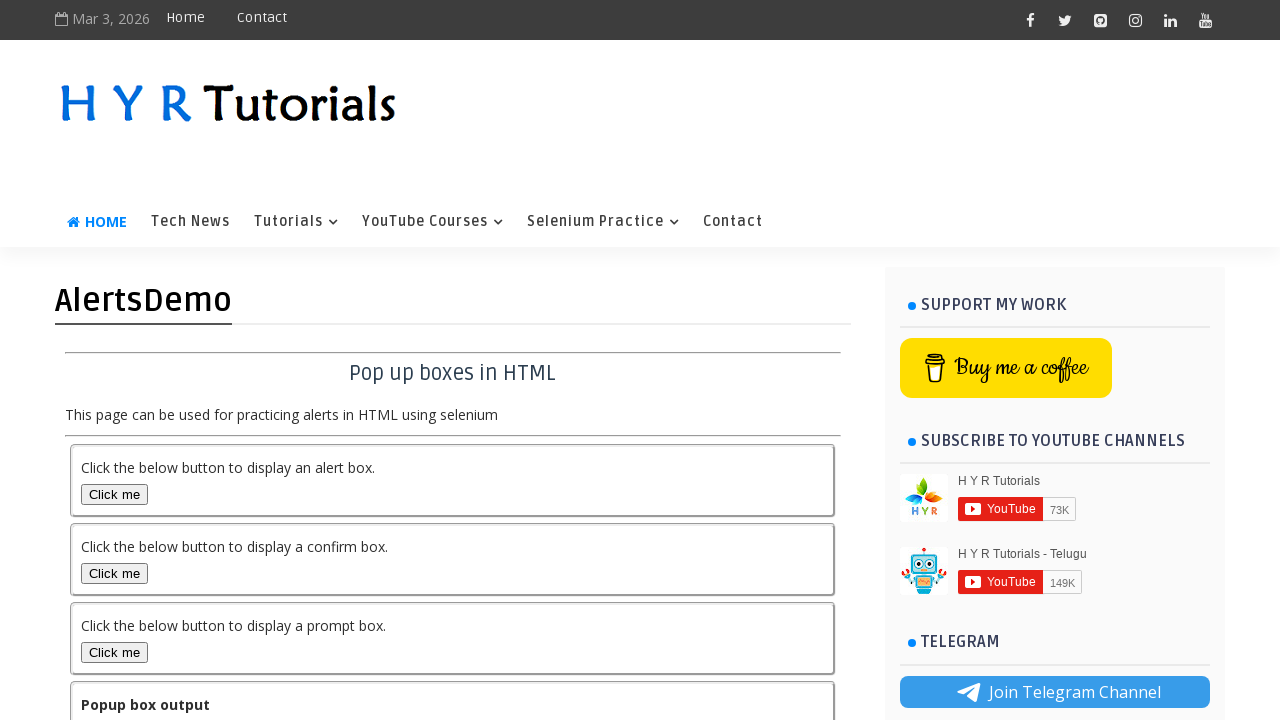

Clicked alert box button to trigger JavaScript alert at (114, 494) on #alertBox
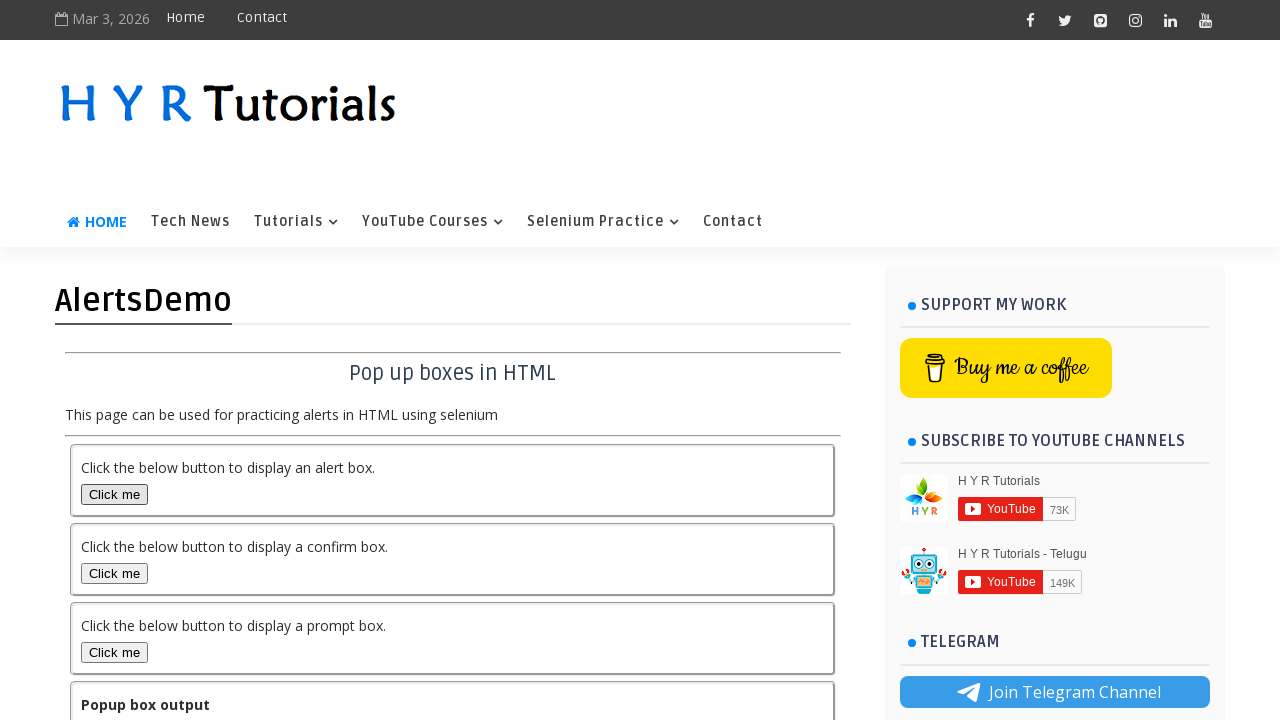

Set up dialog handler to accept alerts
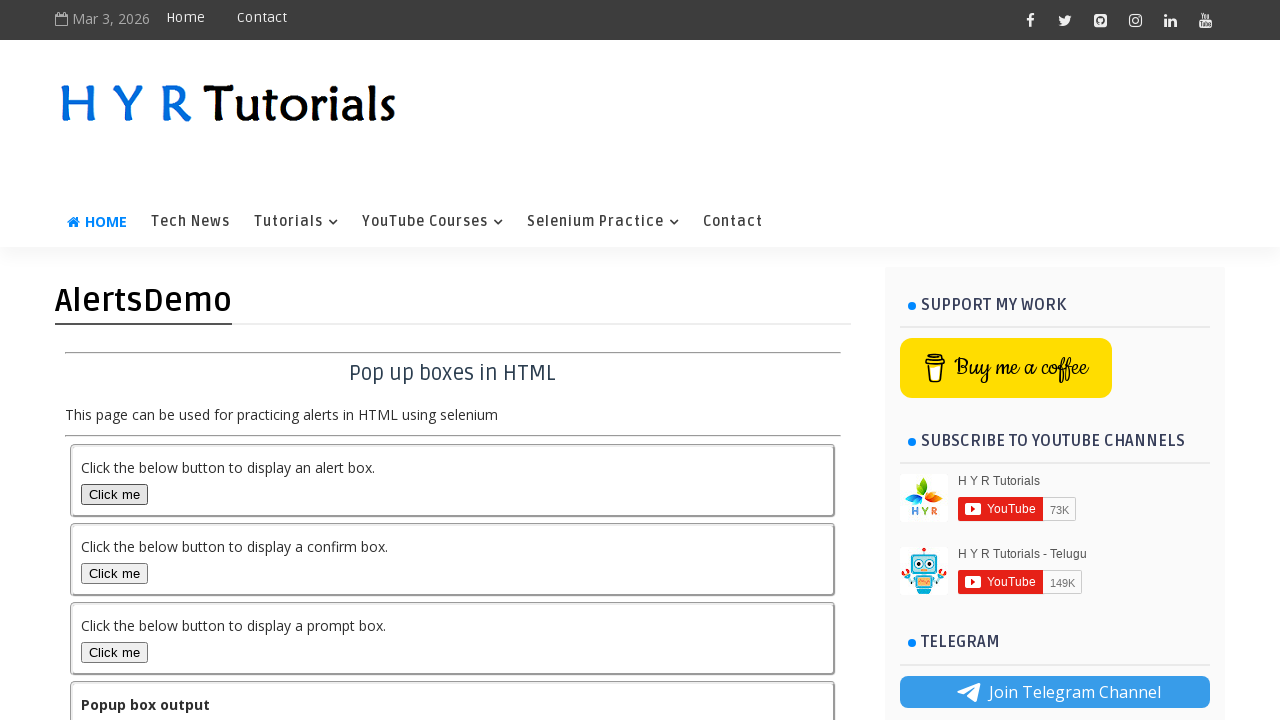

Clicked alert box button again to trigger another alert at (114, 494) on #alertBox
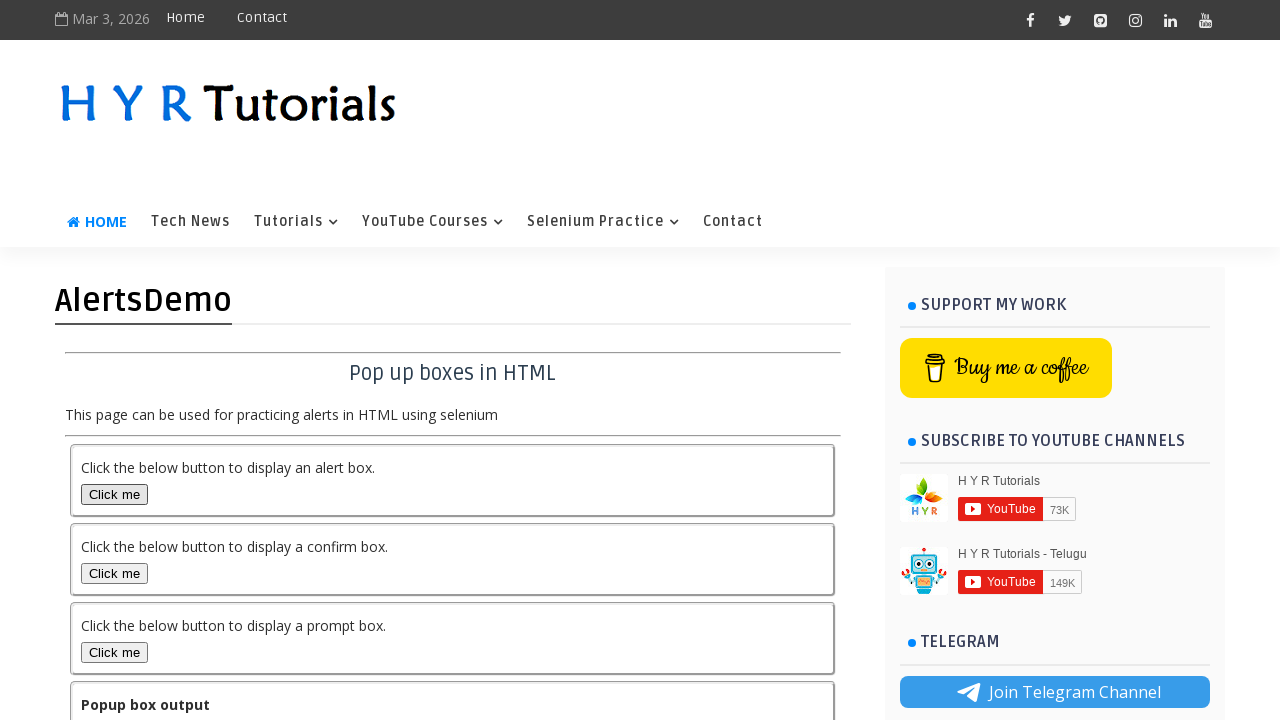

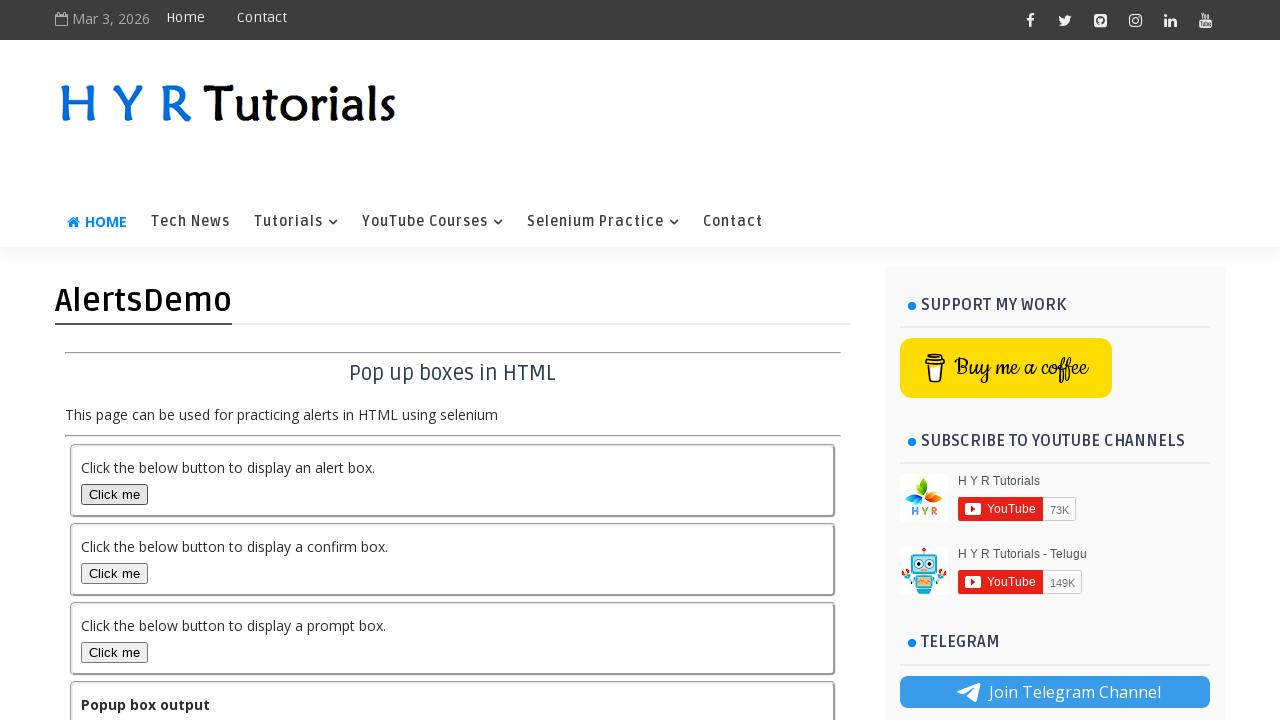